Tests that the clear completed button displays the correct text.

Starting URL: https://demo.playwright.dev/todomvc

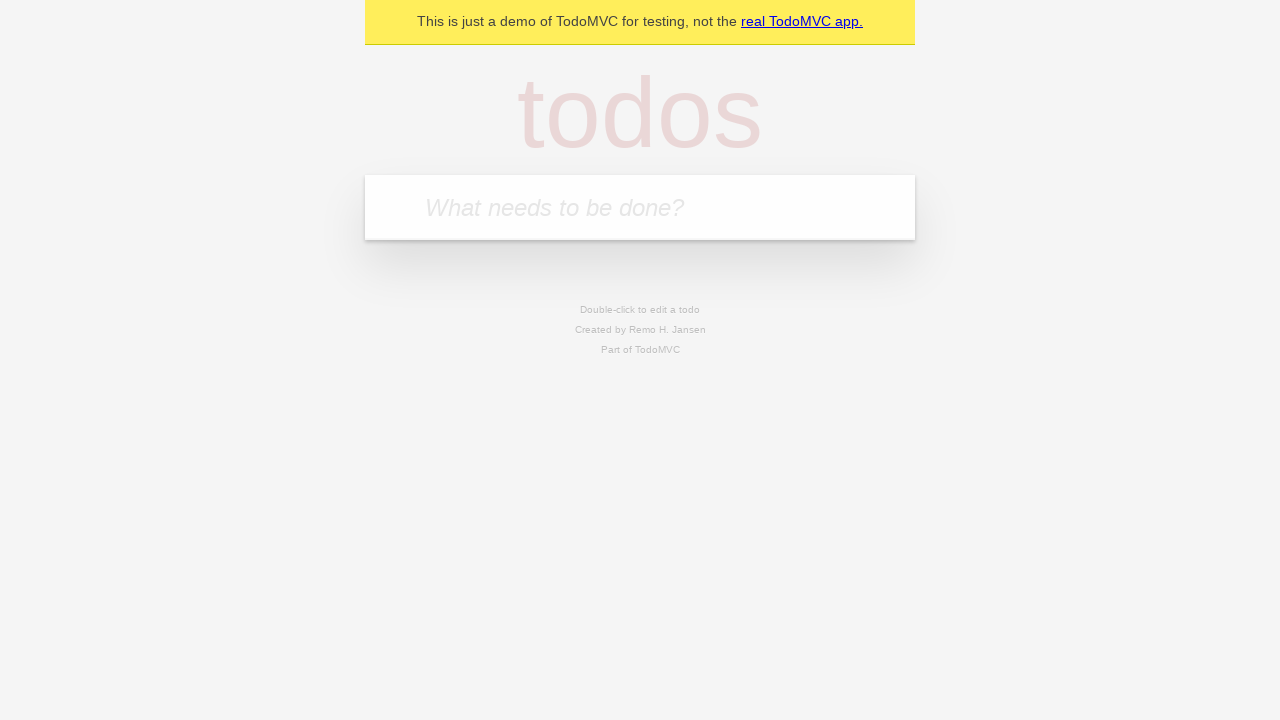

Filled new todo field with 'buy some cheese' on .new-todo
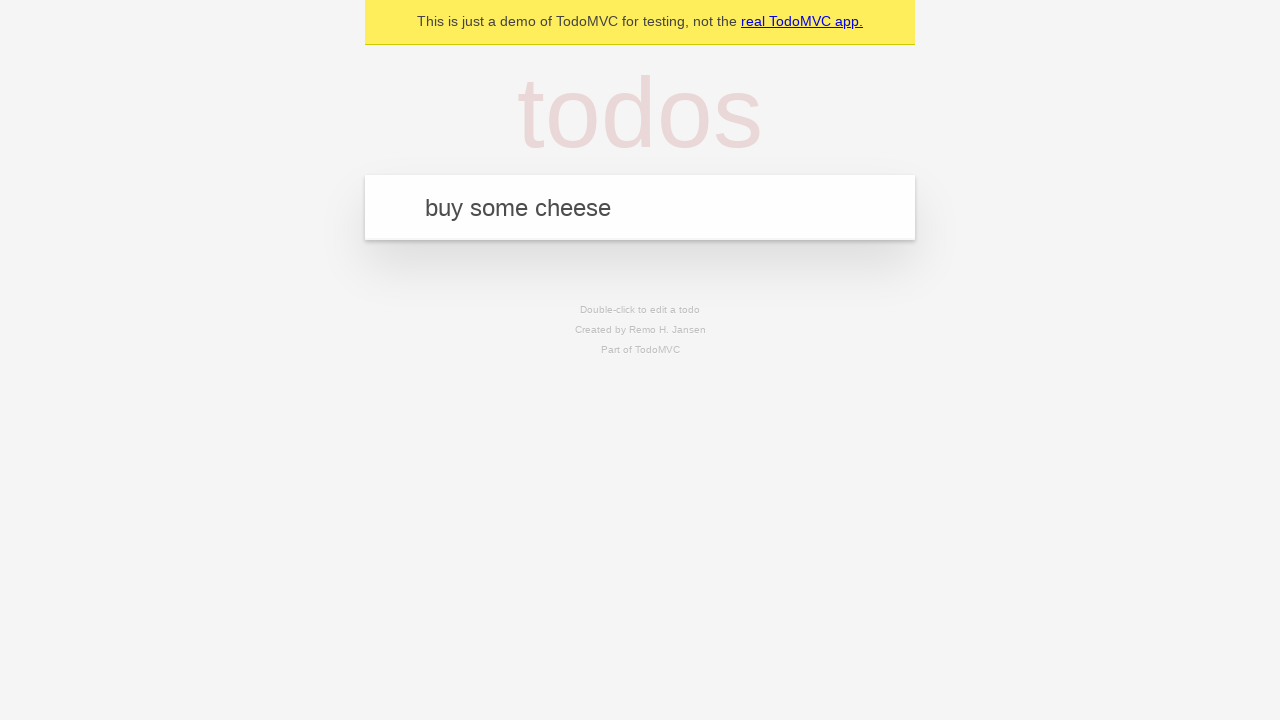

Pressed Enter to create first todo on .new-todo
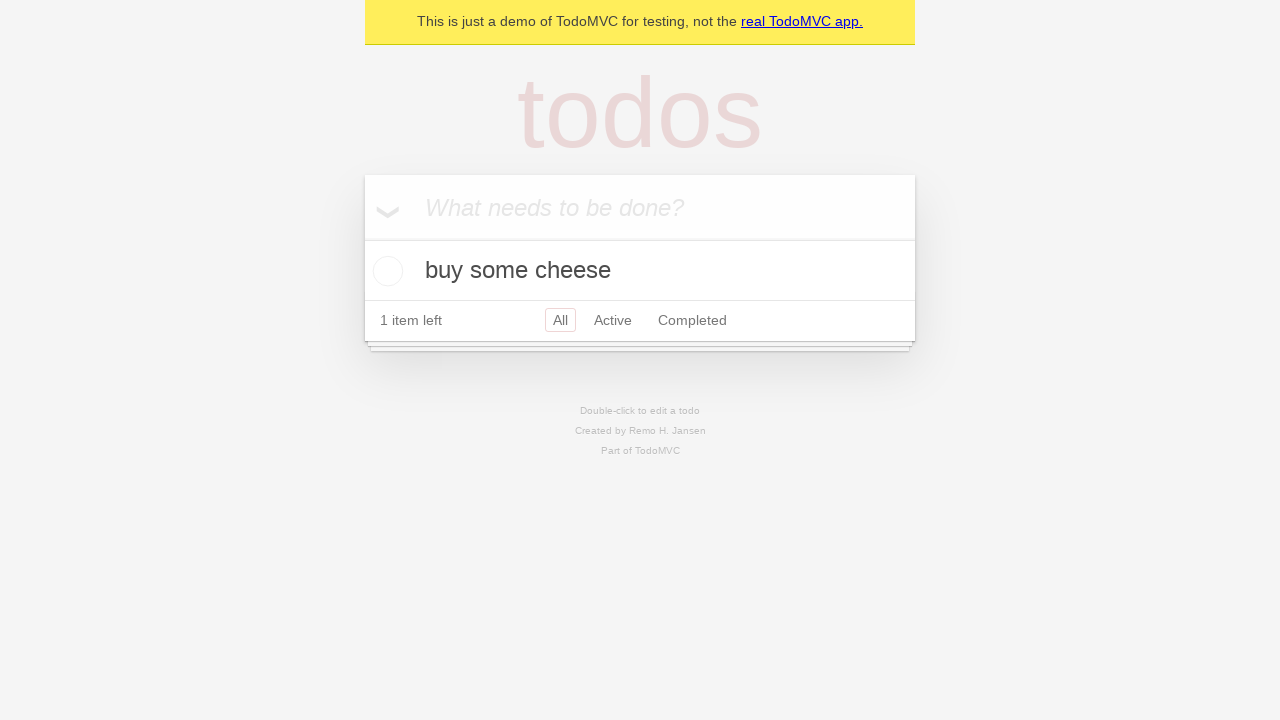

Filled new todo field with 'feed the cat' on .new-todo
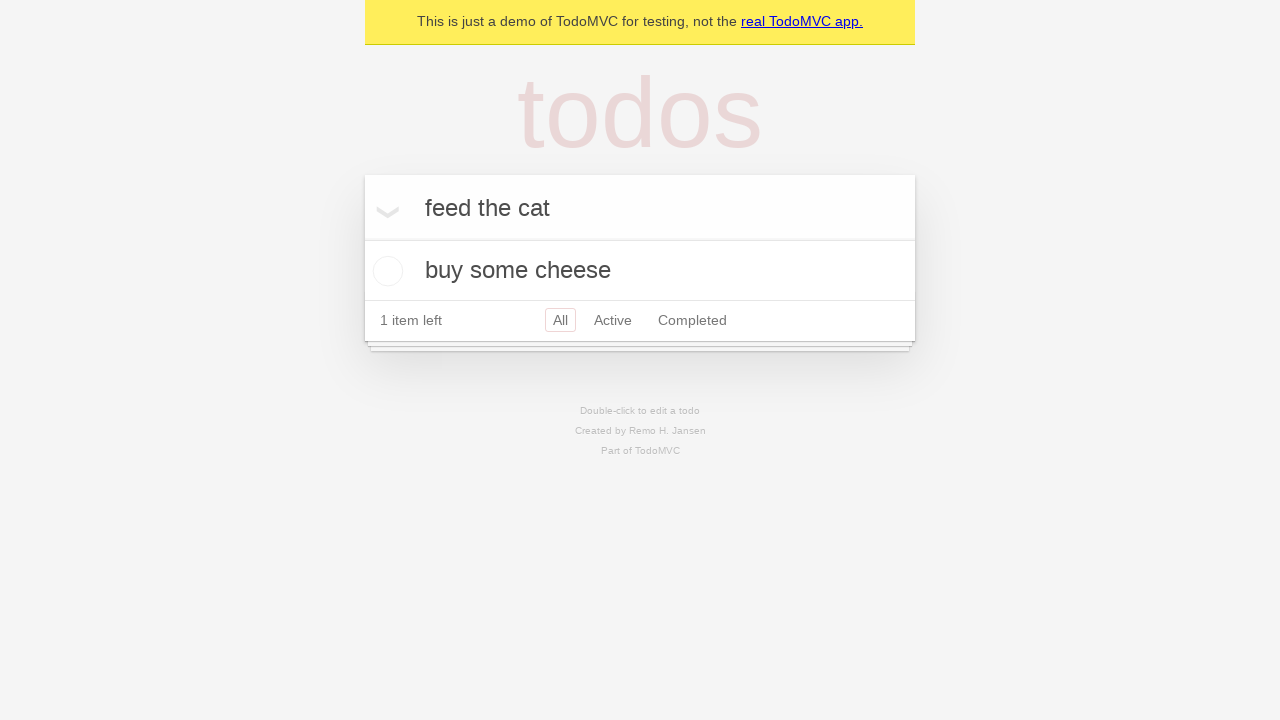

Pressed Enter to create second todo on .new-todo
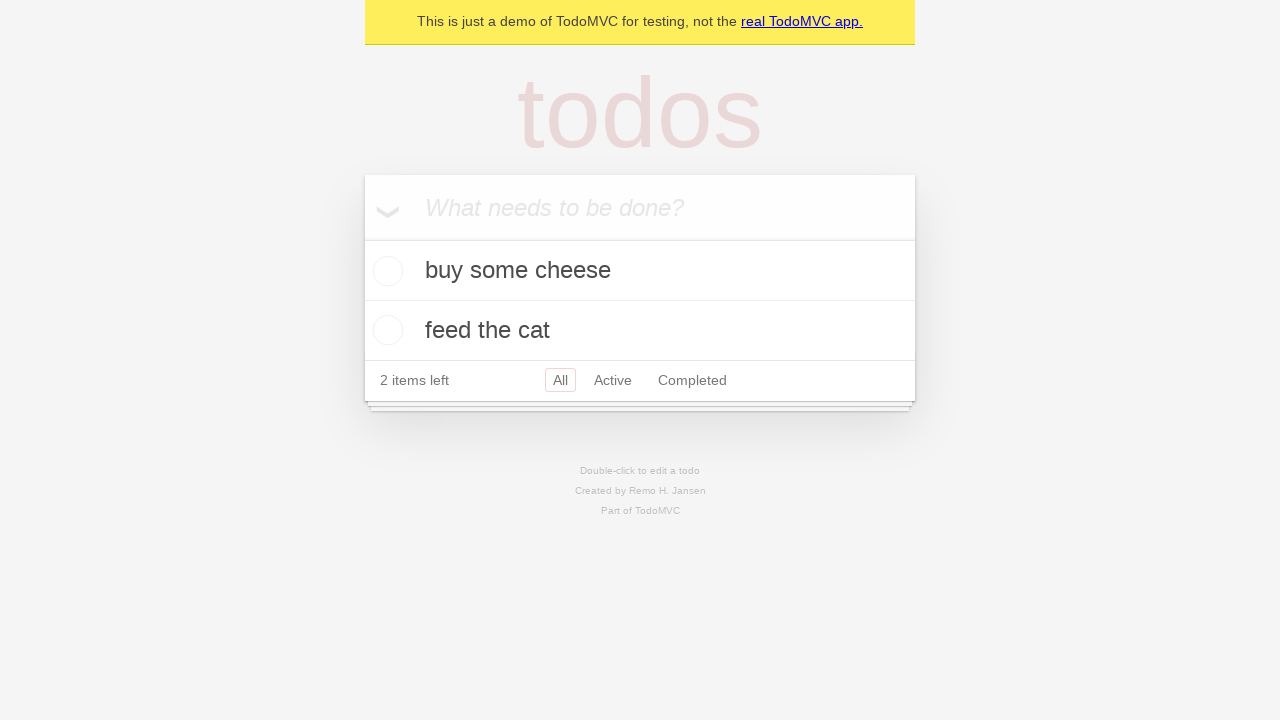

Filled new todo field with 'book a doctors appointment' on .new-todo
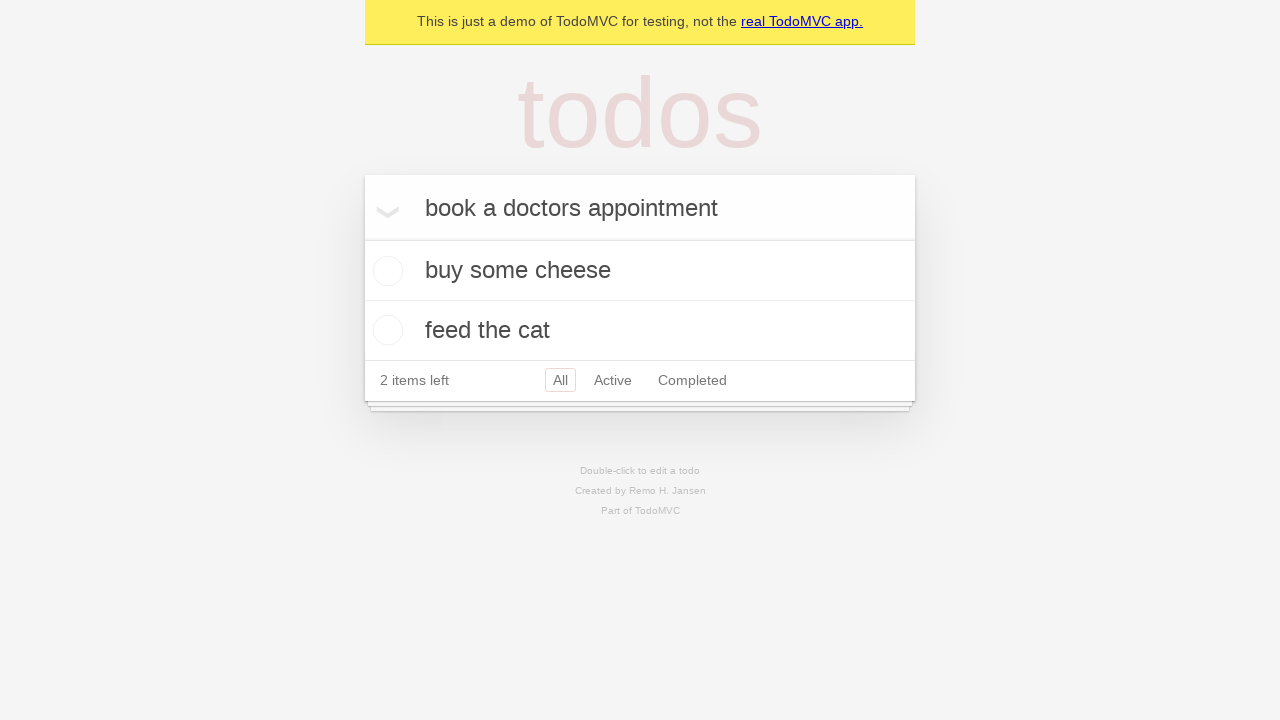

Pressed Enter to create third todo on .new-todo
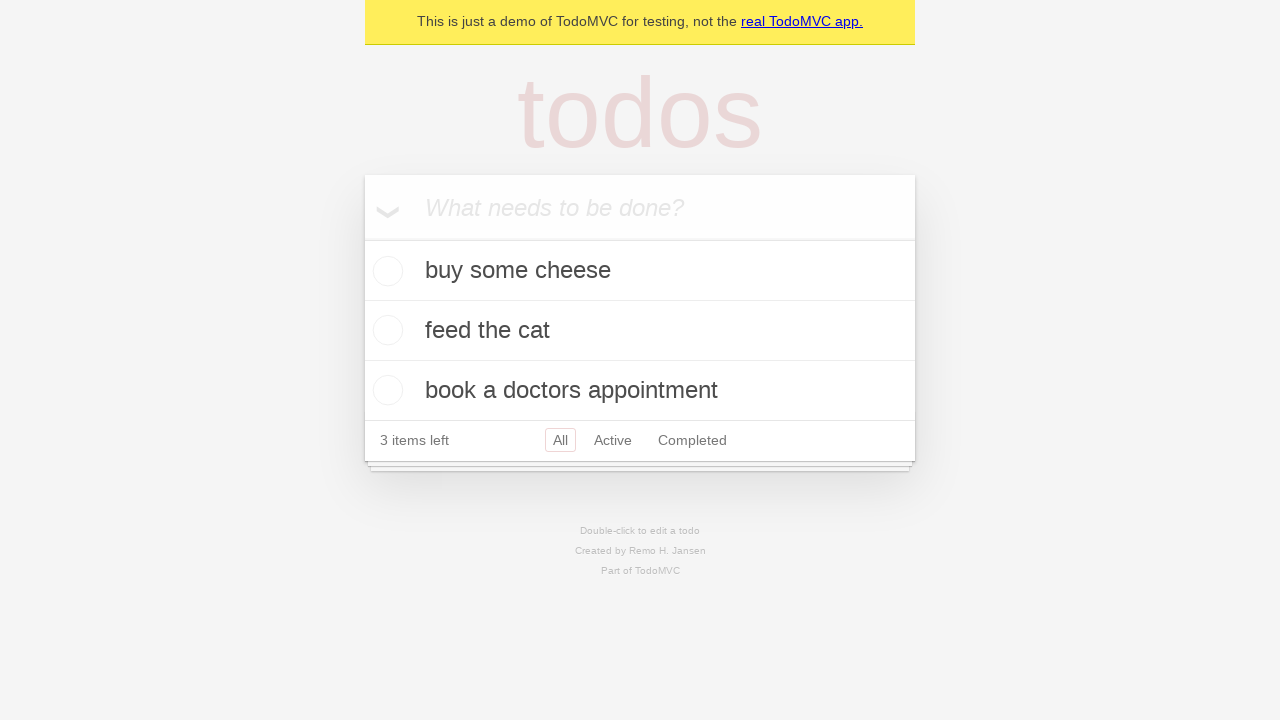

Checked the first todo as completed at (385, 271) on .todo-list li .toggle >> nth=0
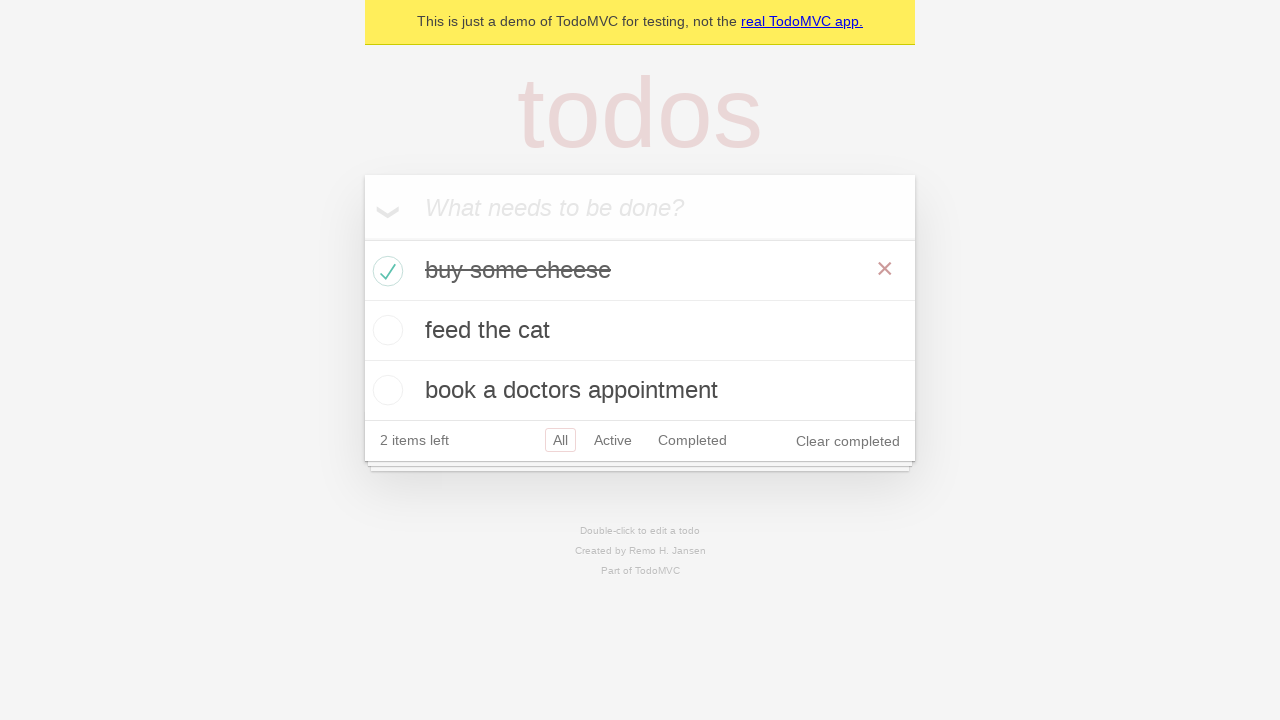

Clear completed button appeared
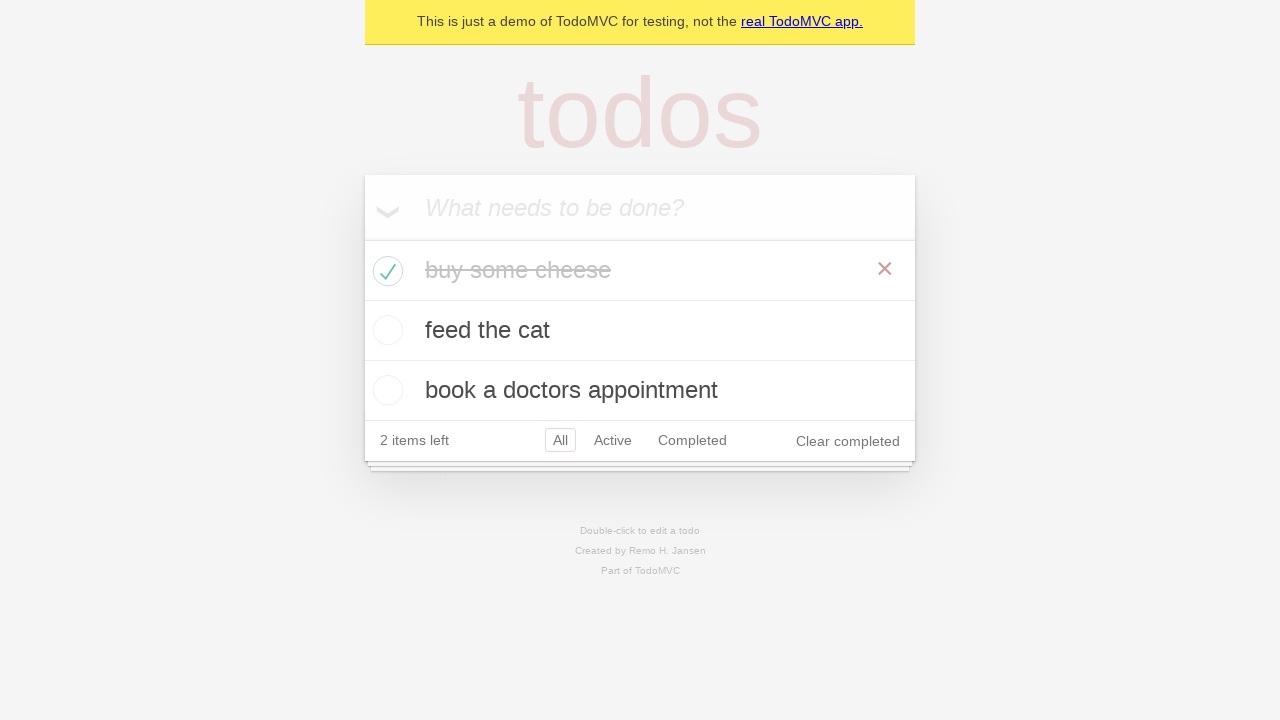

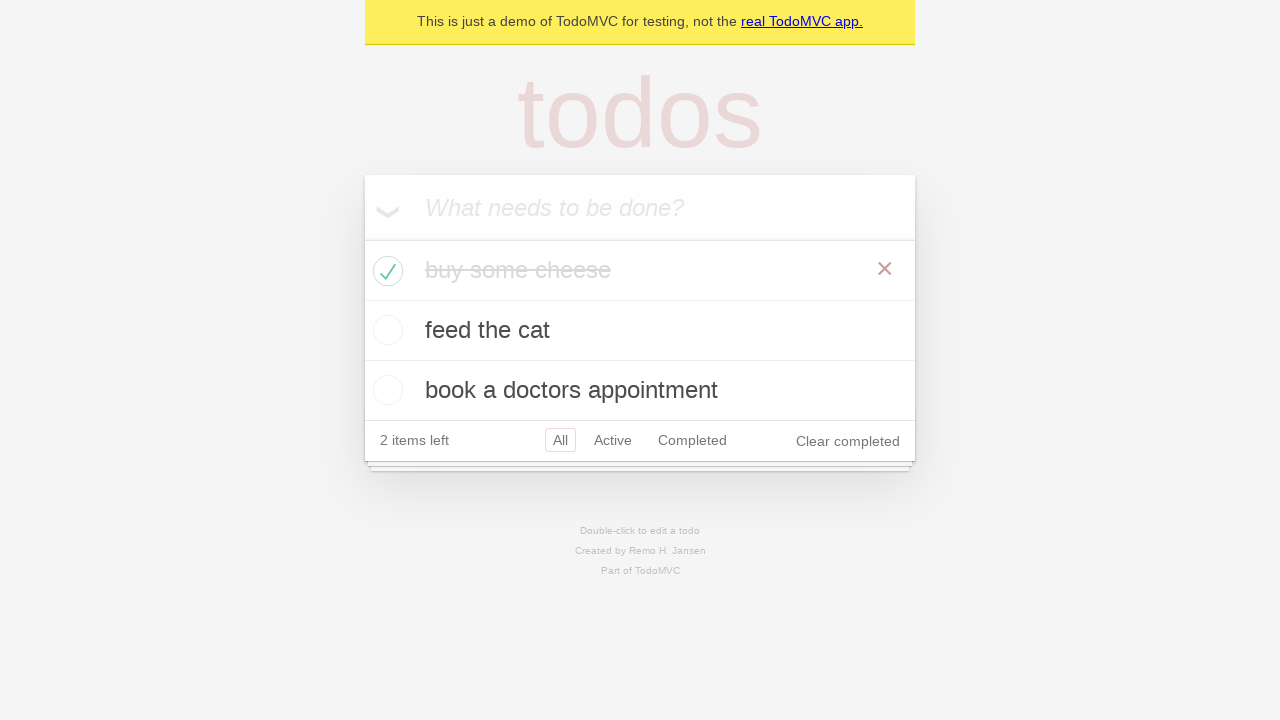